Tests mouse hover interactions by moving the mouse over multiple image elements on the page.

Starting URL: https://bonigarcia.dev/selenium-webdriver-java/mouse-over.html

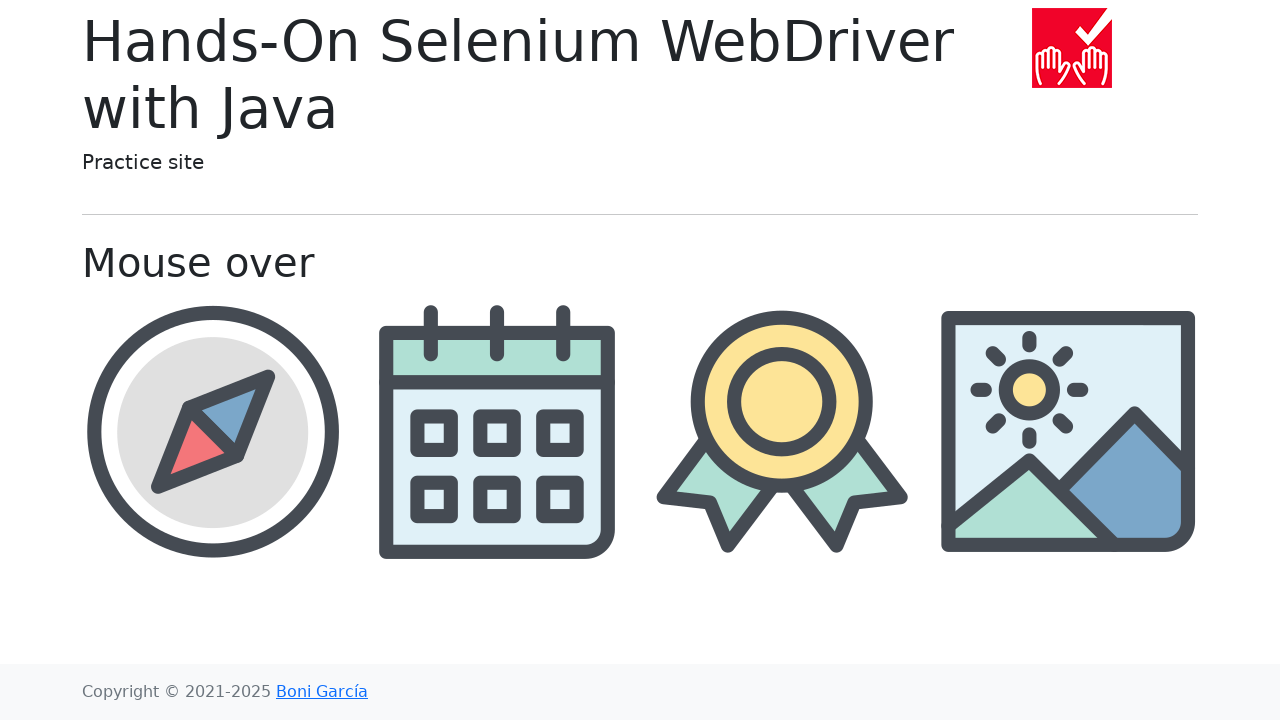

Waited for image elements to load
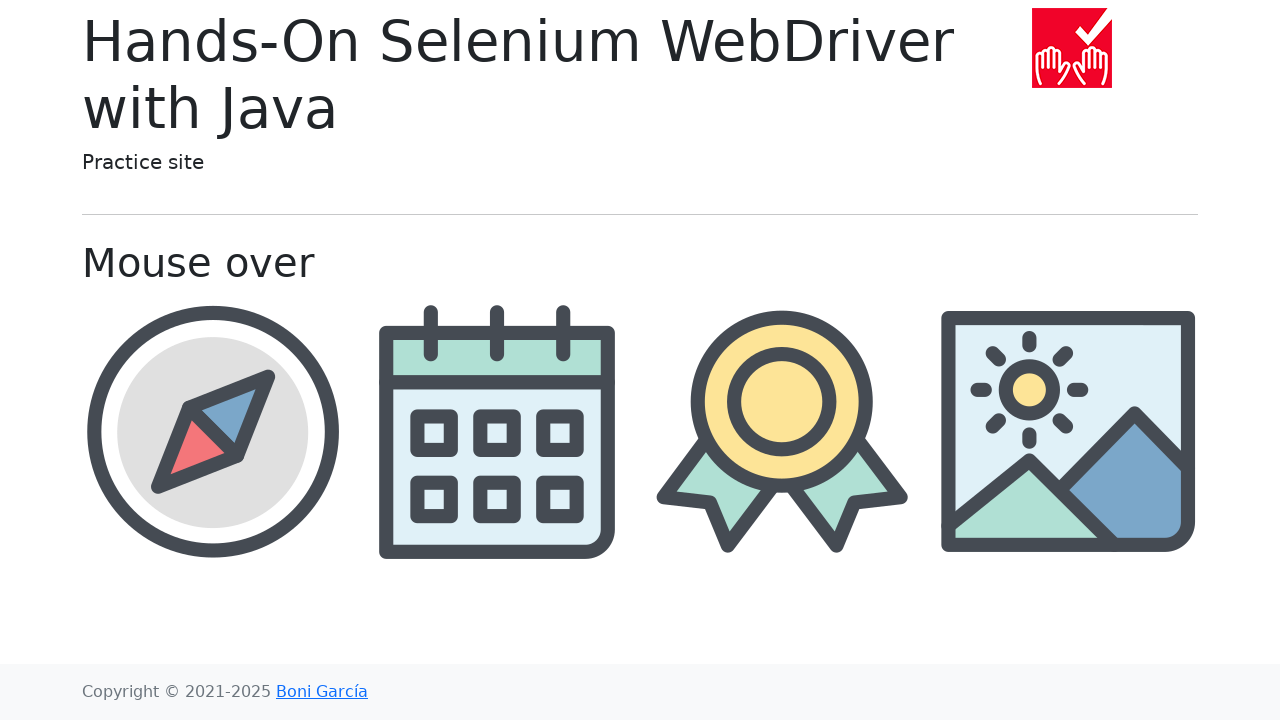

Located all image elements with class img-fluid
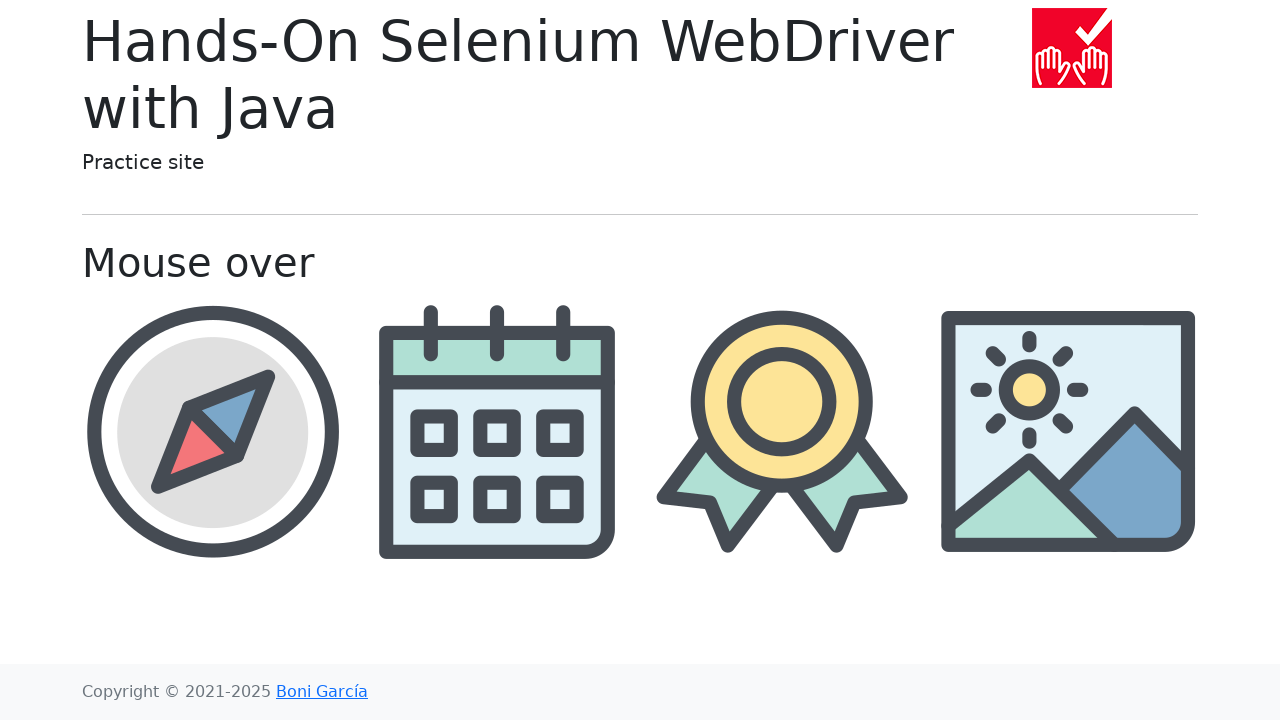

Counted 5 image elements
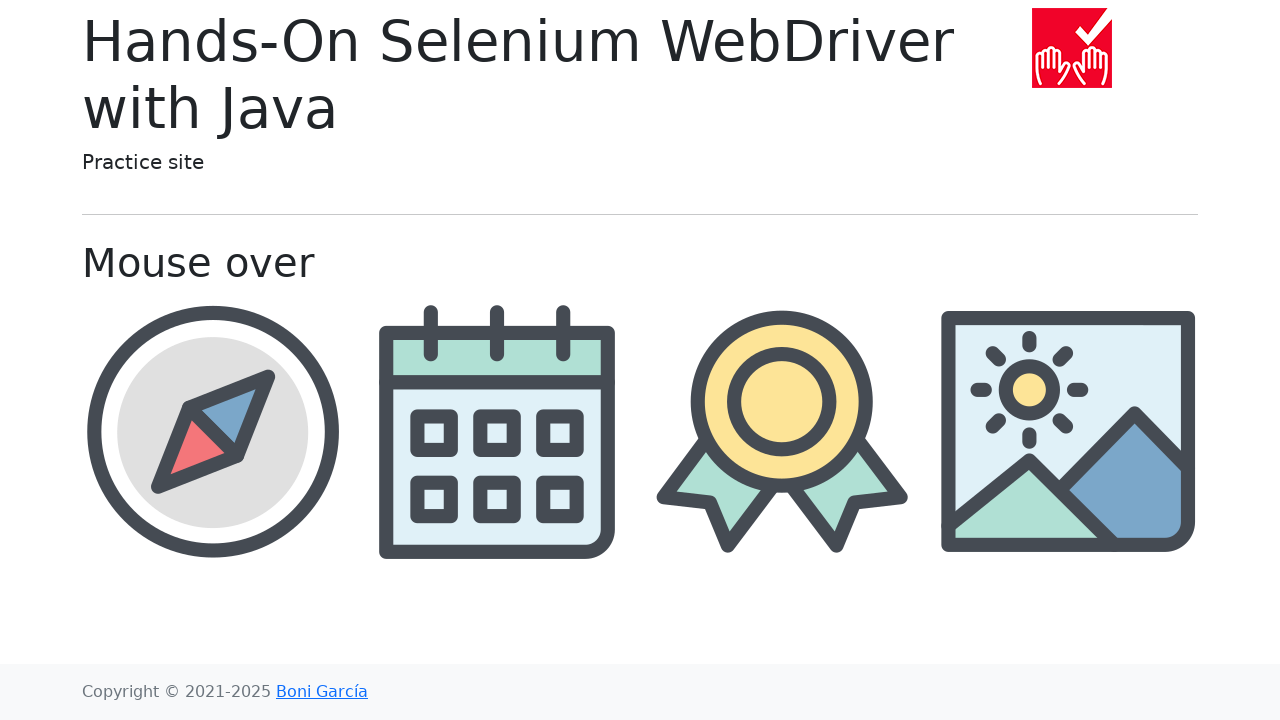

Hovered over image 1 of 5 at (1072, 48) on .img-fluid >> nth=0
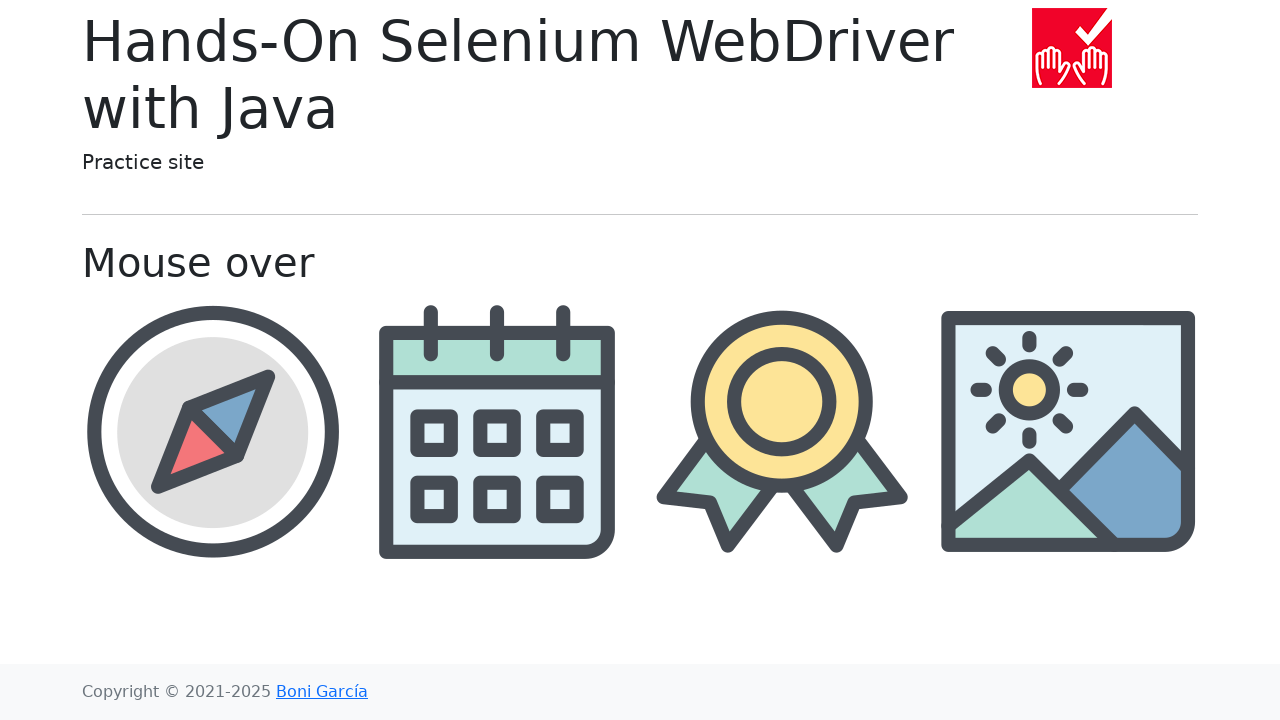

Hovered over image 2 of 5 at (212, 431) on .img-fluid >> nth=1
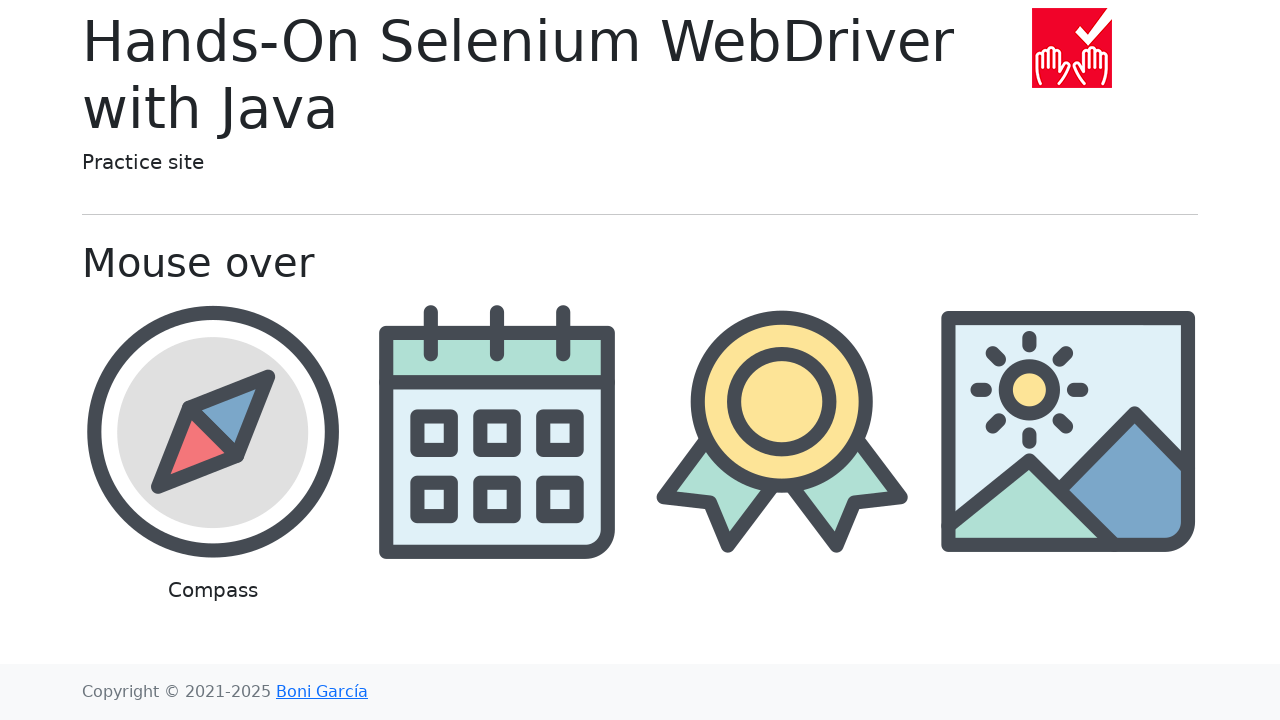

Hovered over image 3 of 5 at (498, 431) on .img-fluid >> nth=2
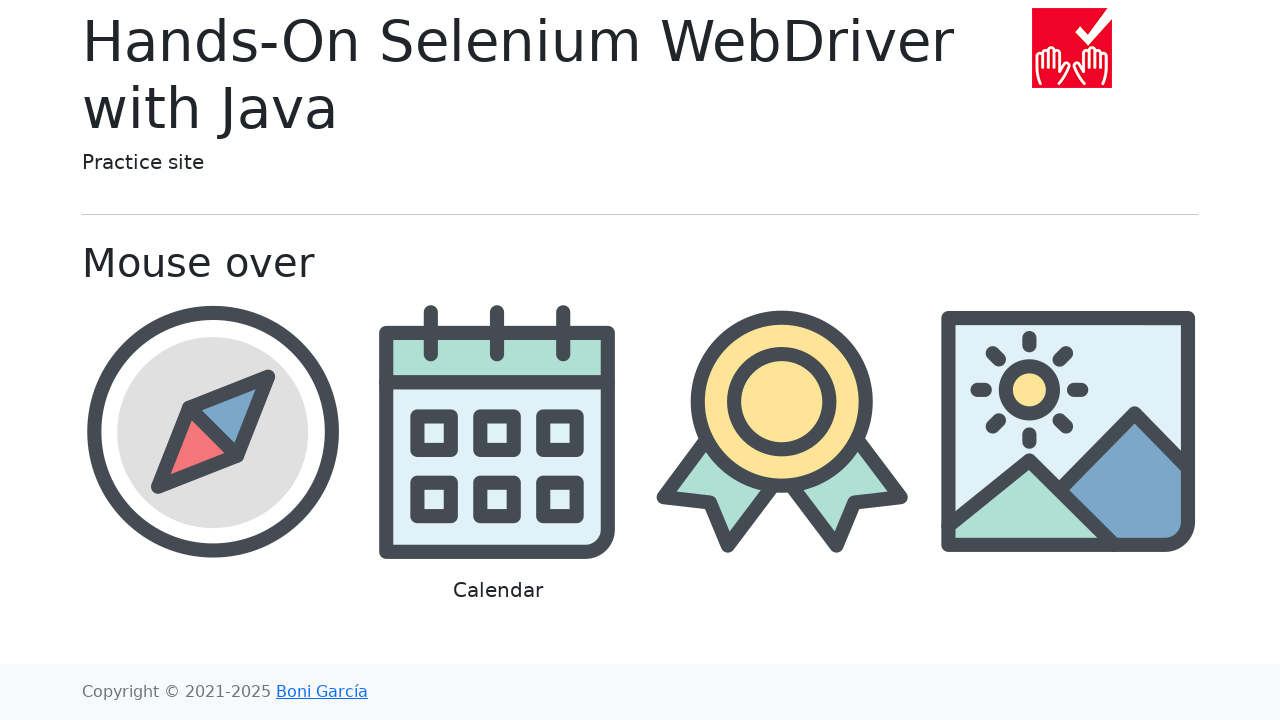

Hovered over image 4 of 5 at (782, 431) on .img-fluid >> nth=3
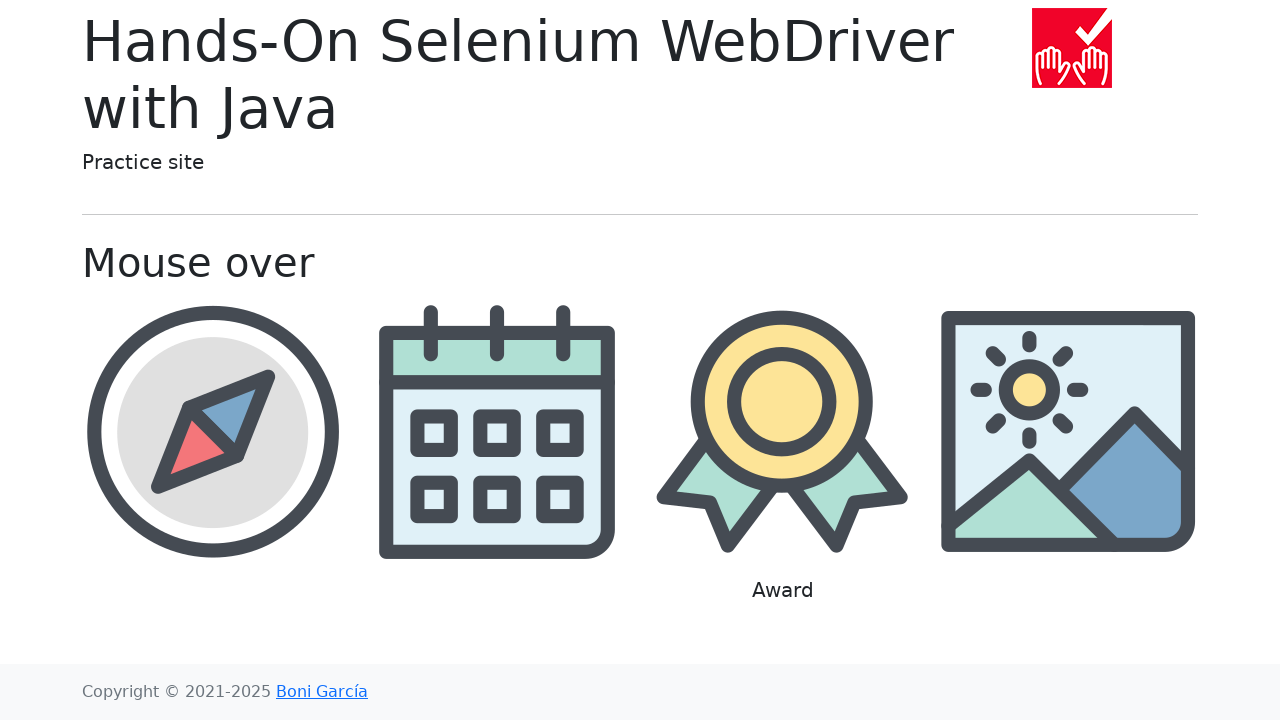

Hovered over image 5 of 5 at (1068, 431) on .img-fluid >> nth=4
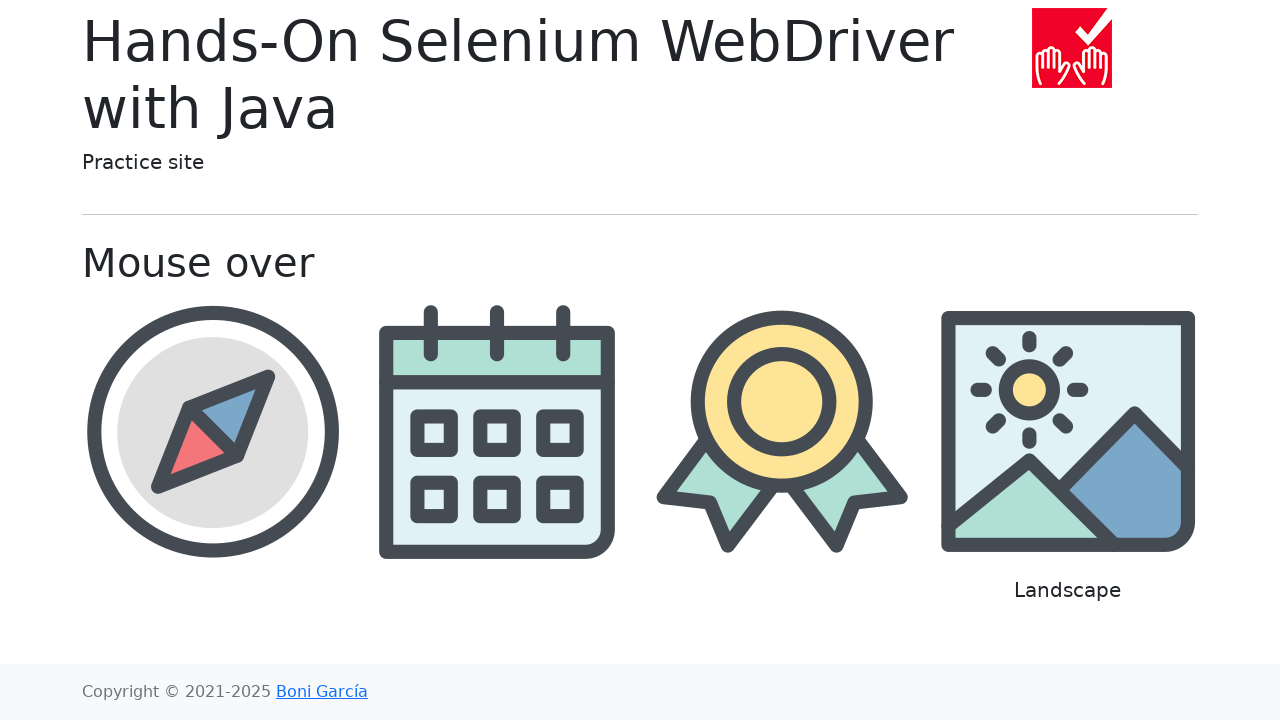

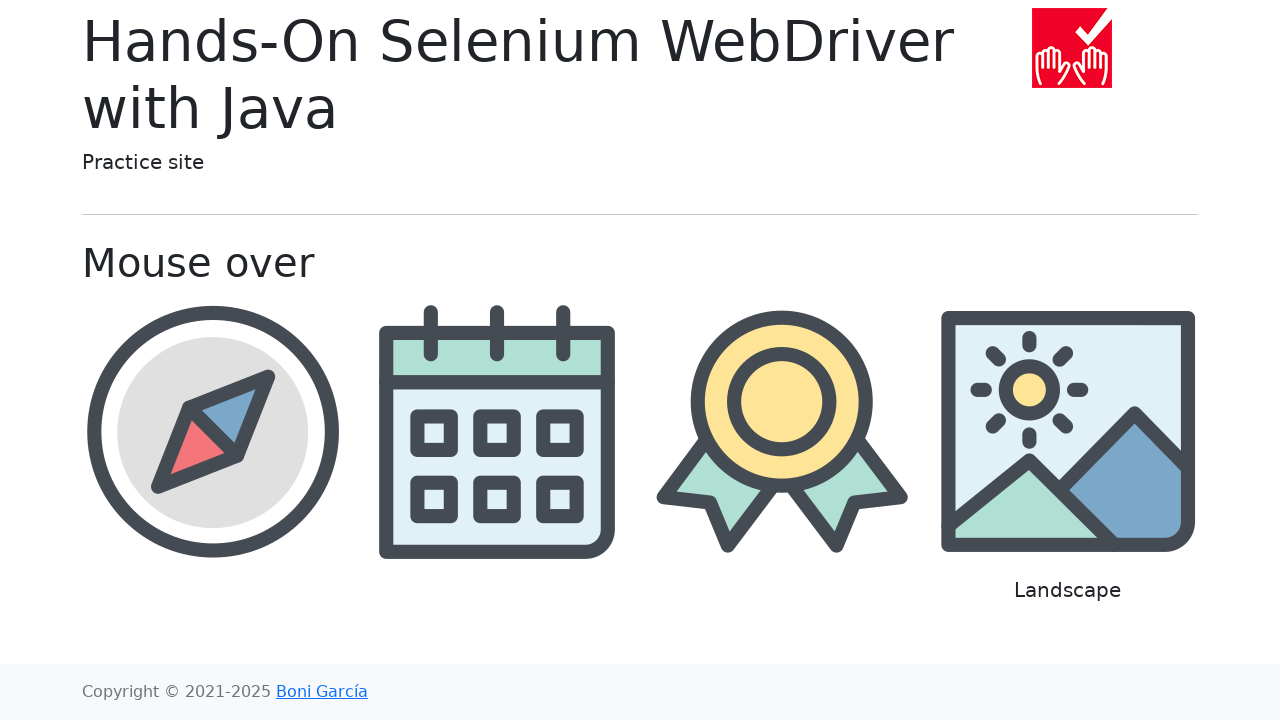